Tests filtering todos by Active, Completed, and All views, including back button navigation

Starting URL: https://demo.playwright.dev/todomvc

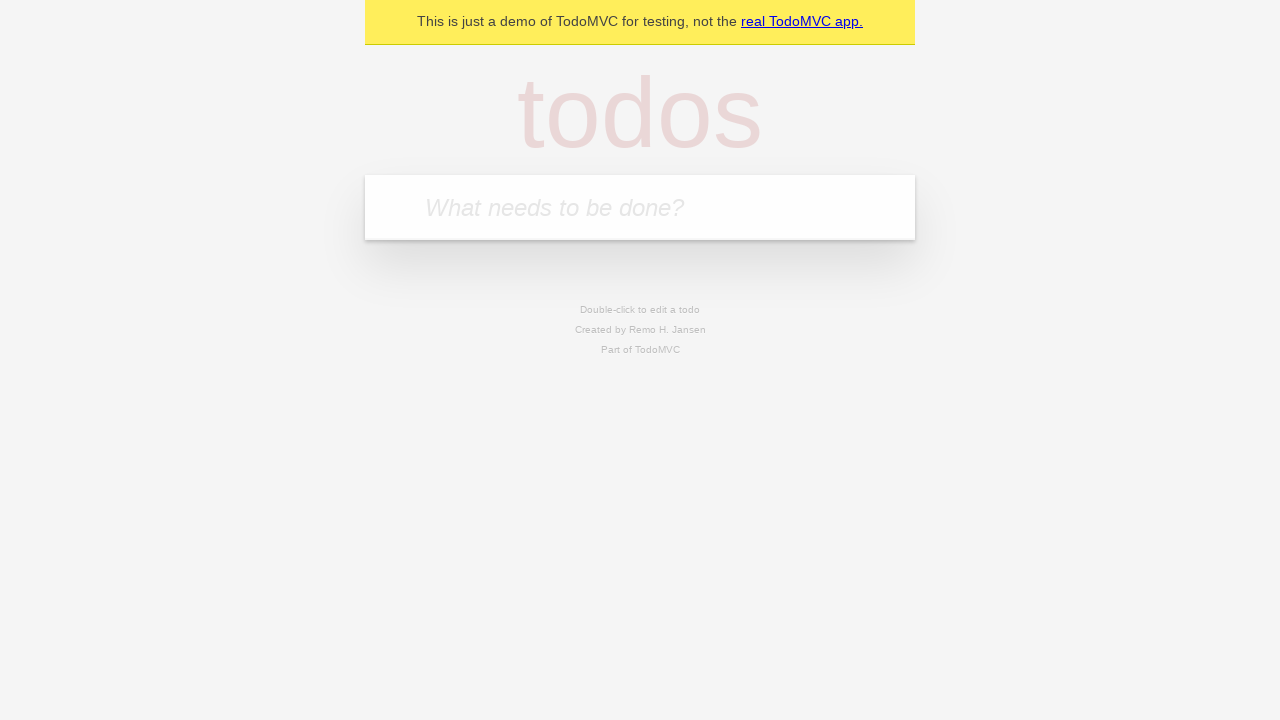

Filled todo input with 'buy some cheese' on internal:attr=[placeholder="What needs to be done?"i]
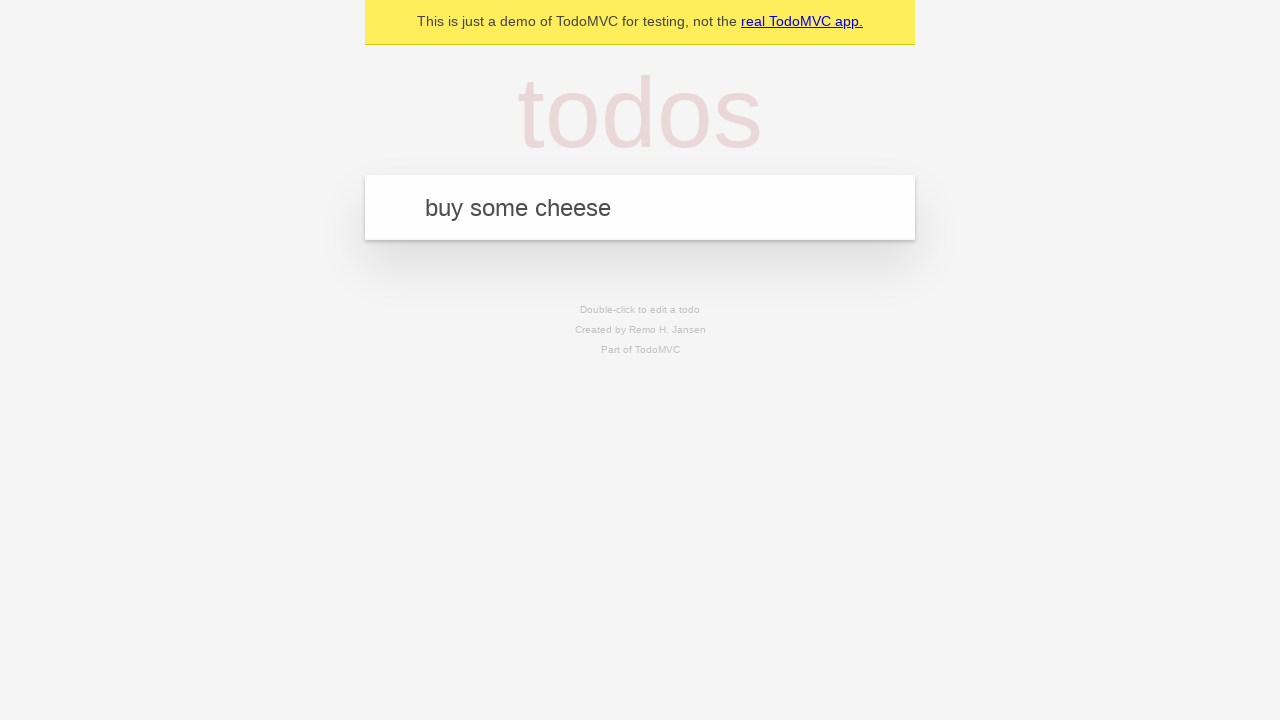

Pressed Enter to create todo 'buy some cheese' on internal:attr=[placeholder="What needs to be done?"i]
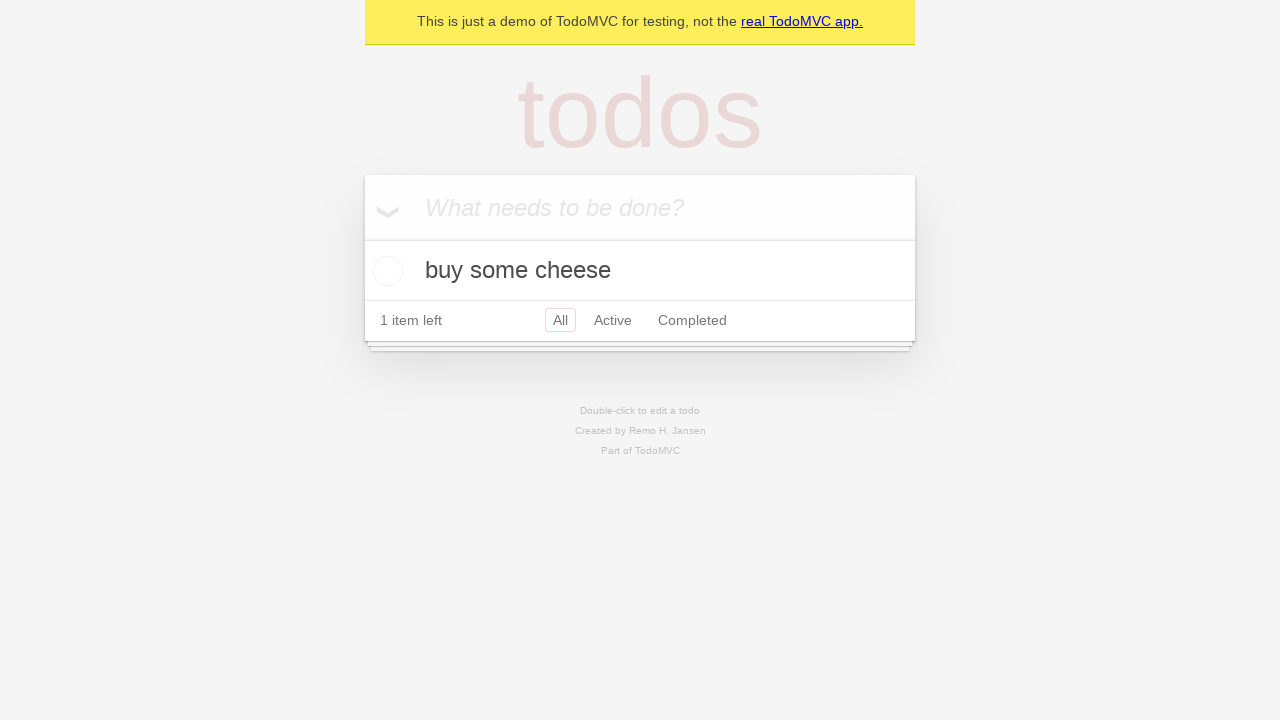

Filled todo input with 'feed the cat' on internal:attr=[placeholder="What needs to be done?"i]
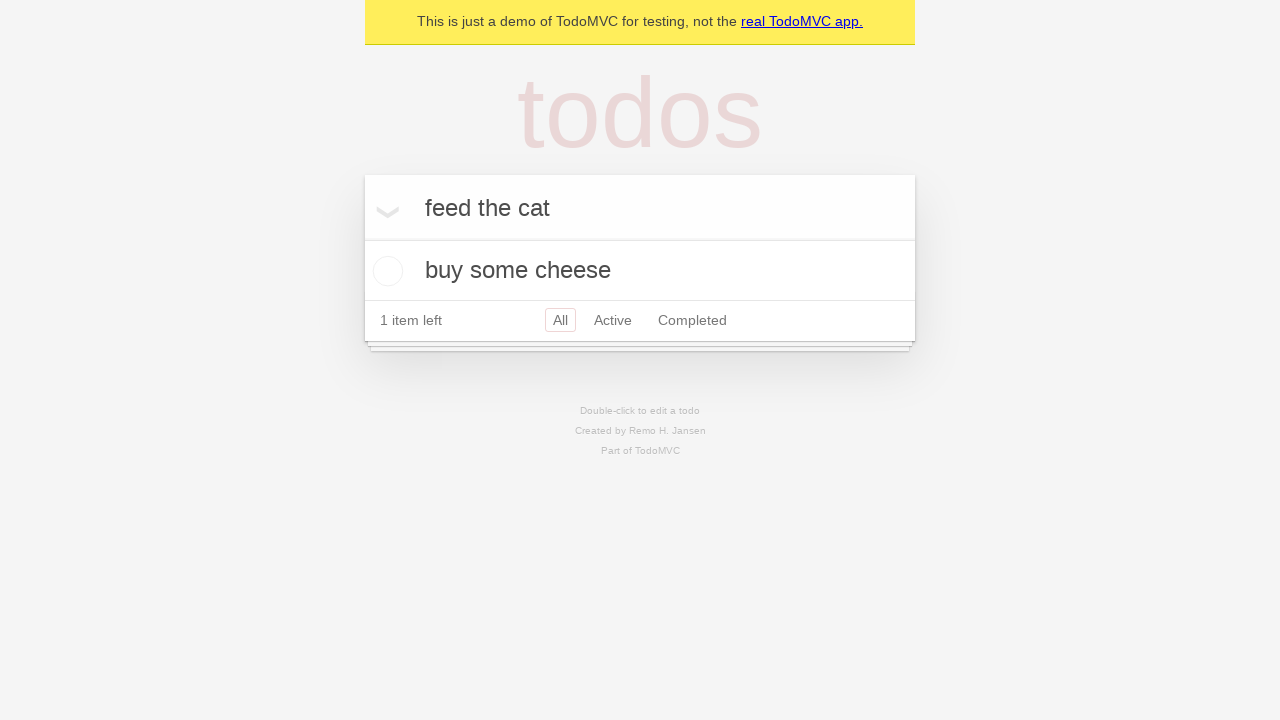

Pressed Enter to create todo 'feed the cat' on internal:attr=[placeholder="What needs to be done?"i]
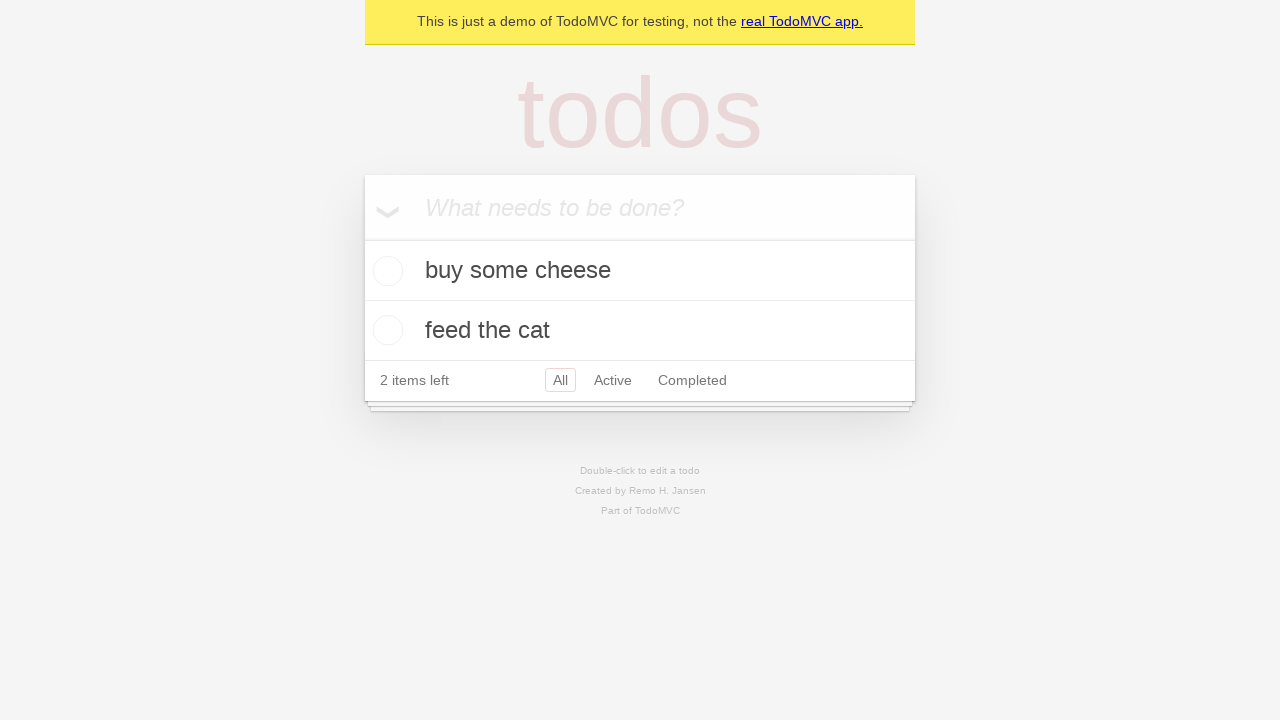

Filled todo input with 'book a doctors appointment' on internal:attr=[placeholder="What needs to be done?"i]
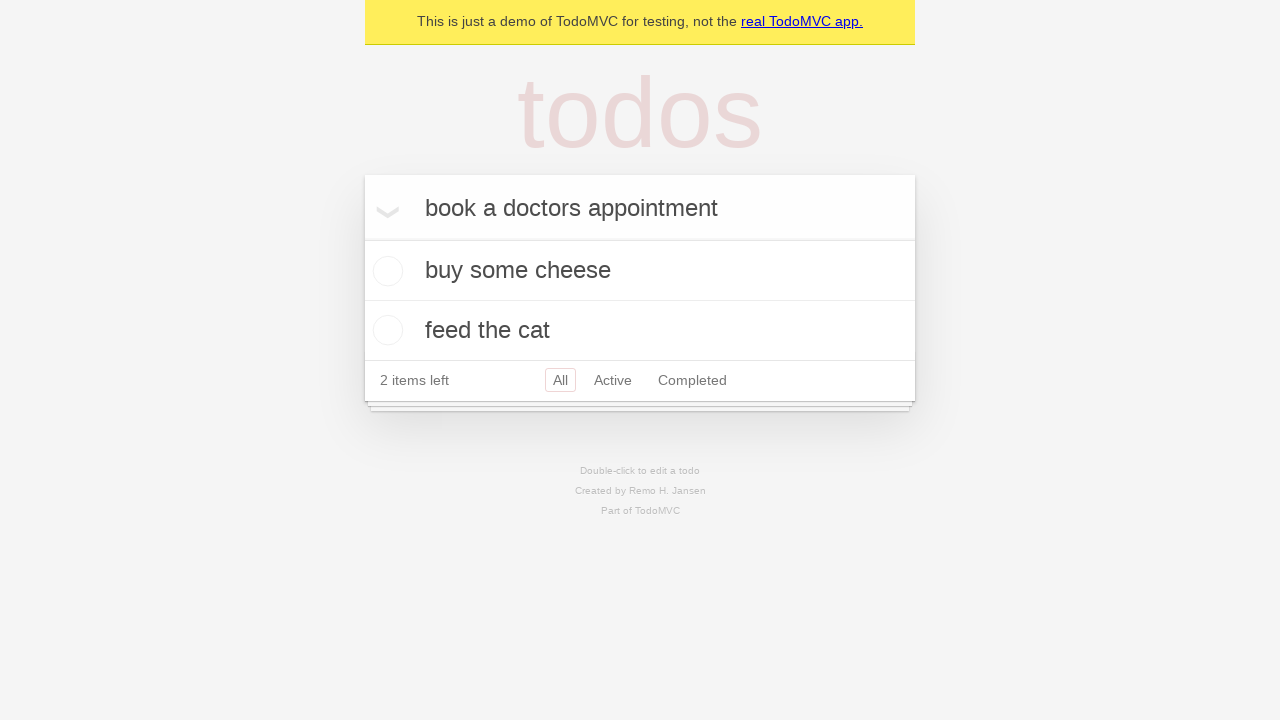

Pressed Enter to create todo 'book a doctors appointment' on internal:attr=[placeholder="What needs to be done?"i]
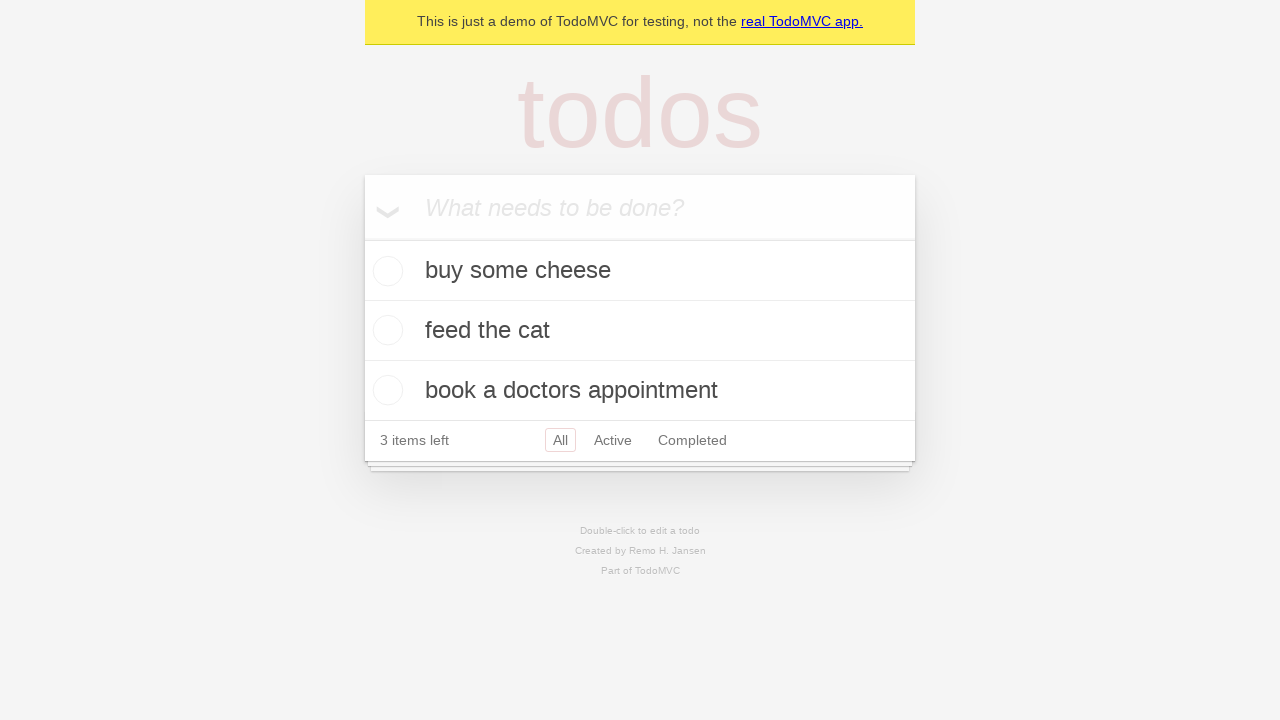

Checked the second todo item at (385, 330) on internal:testid=[data-testid="todo-item"s] >> nth=1 >> internal:role=checkbox
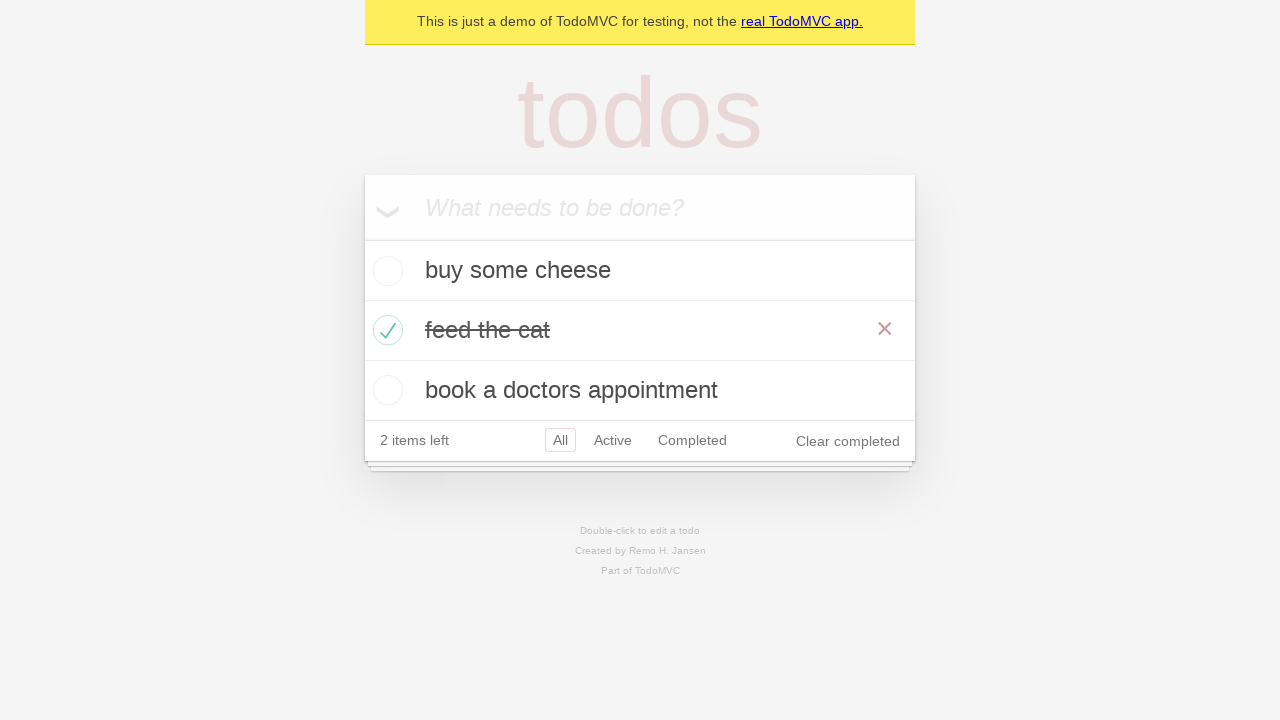

Clicked 'All' filter link at (560, 440) on internal:role=link[name="All"i]
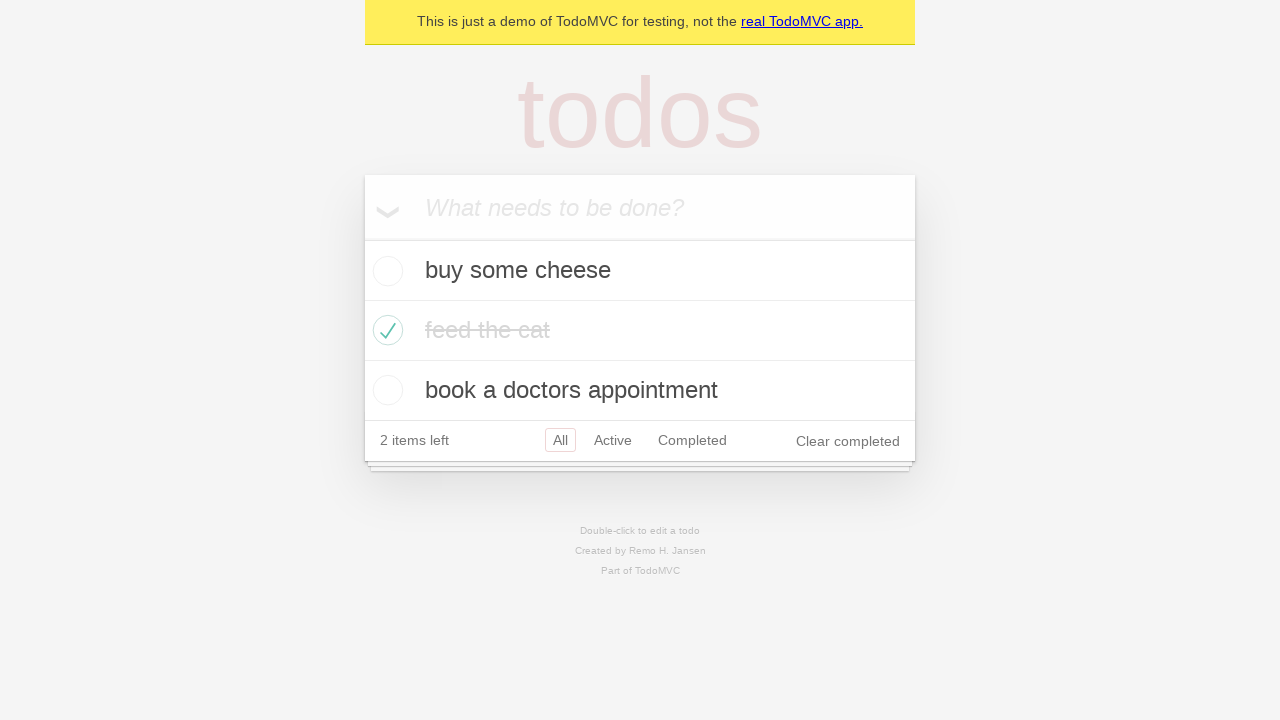

Clicked 'Active' filter link at (613, 440) on internal:role=link[name="Active"i]
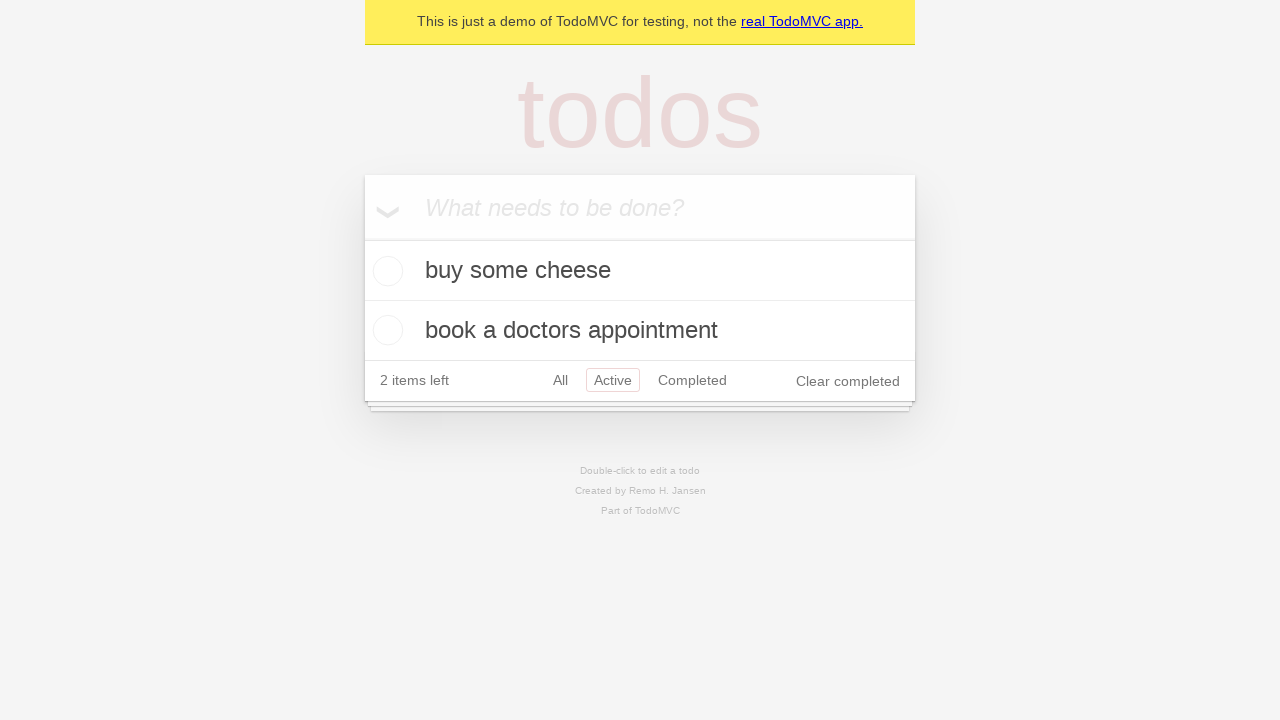

Clicked 'Completed' filter link at (692, 380) on internal:role=link[name="Completed"i]
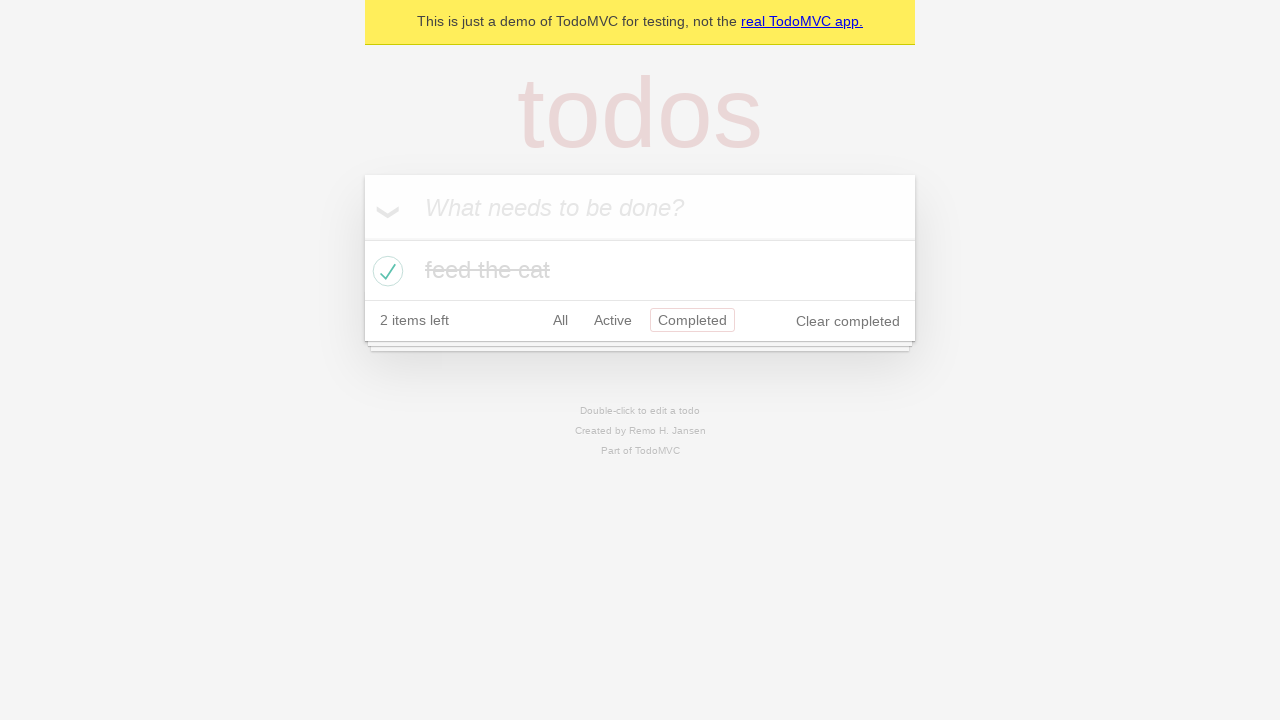

Navigated back to 'Active' filter view
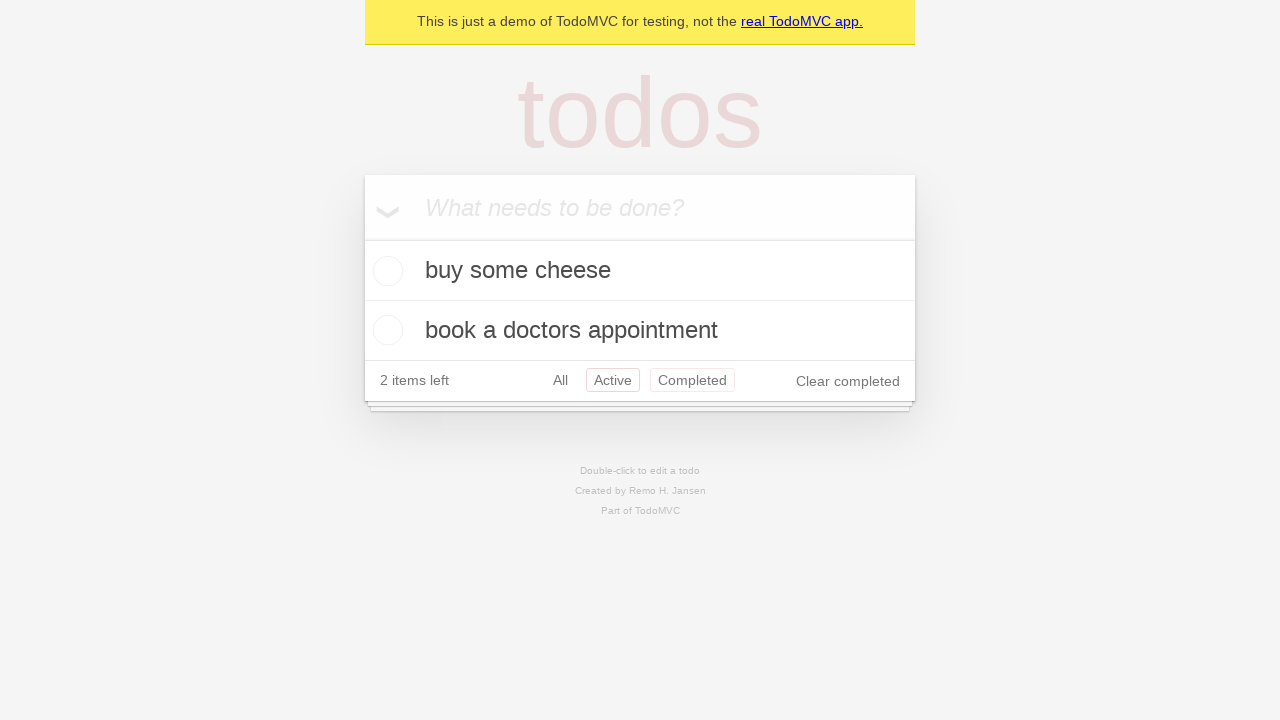

Navigated back to 'All' filter view
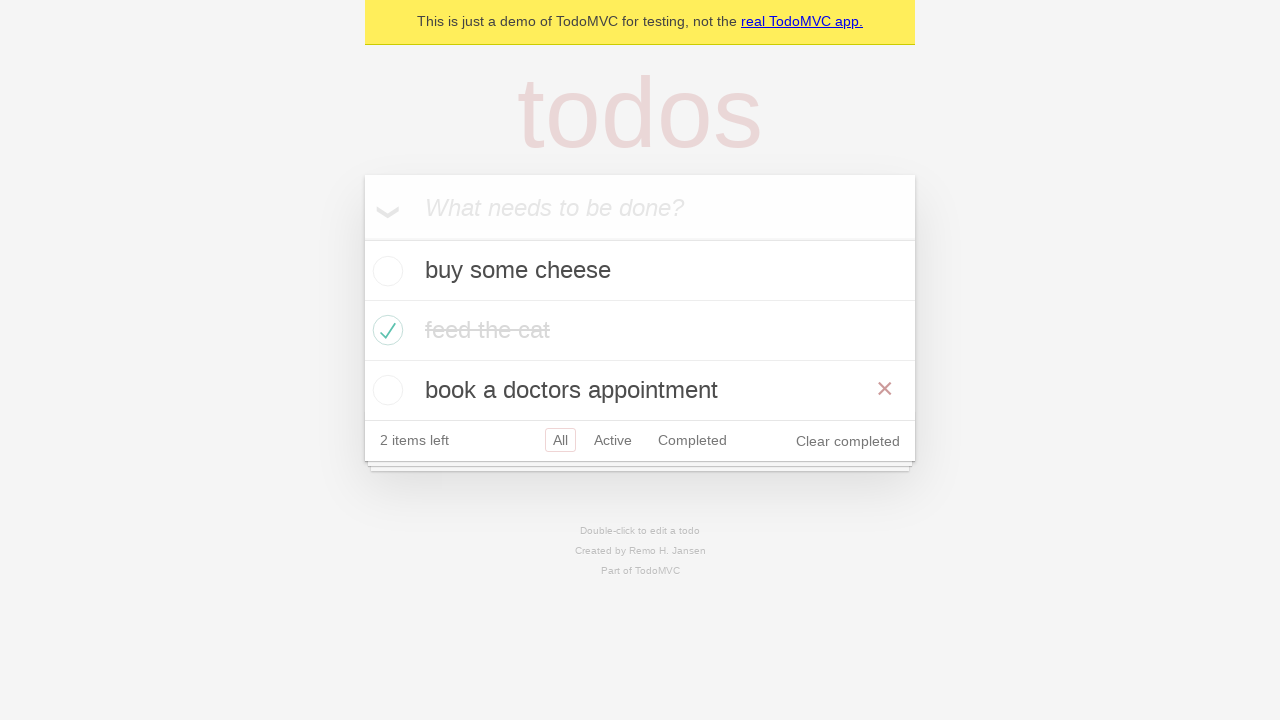

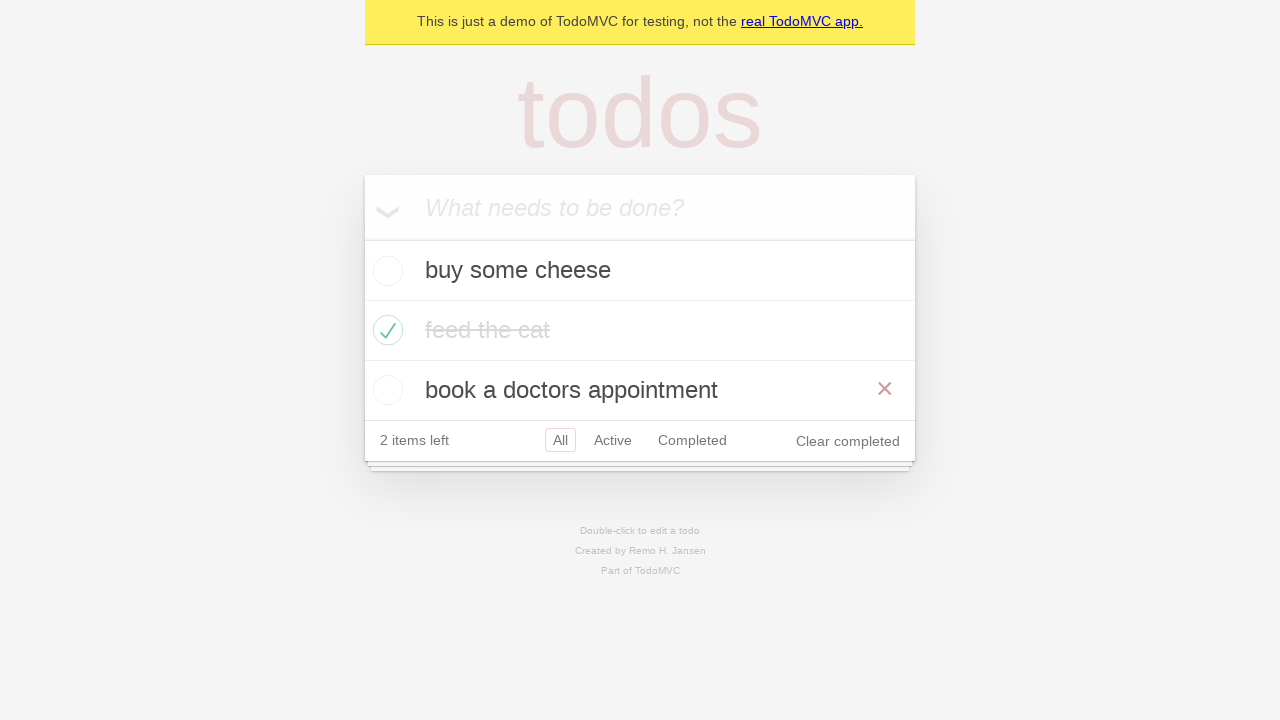